Tests the Web Tables feature on demoqa.com by navigating to the Elements section, opening Web Tables, and adding a new record with user information (first name, last name, email, age, salary, department).

Starting URL: https://demoqa.com/

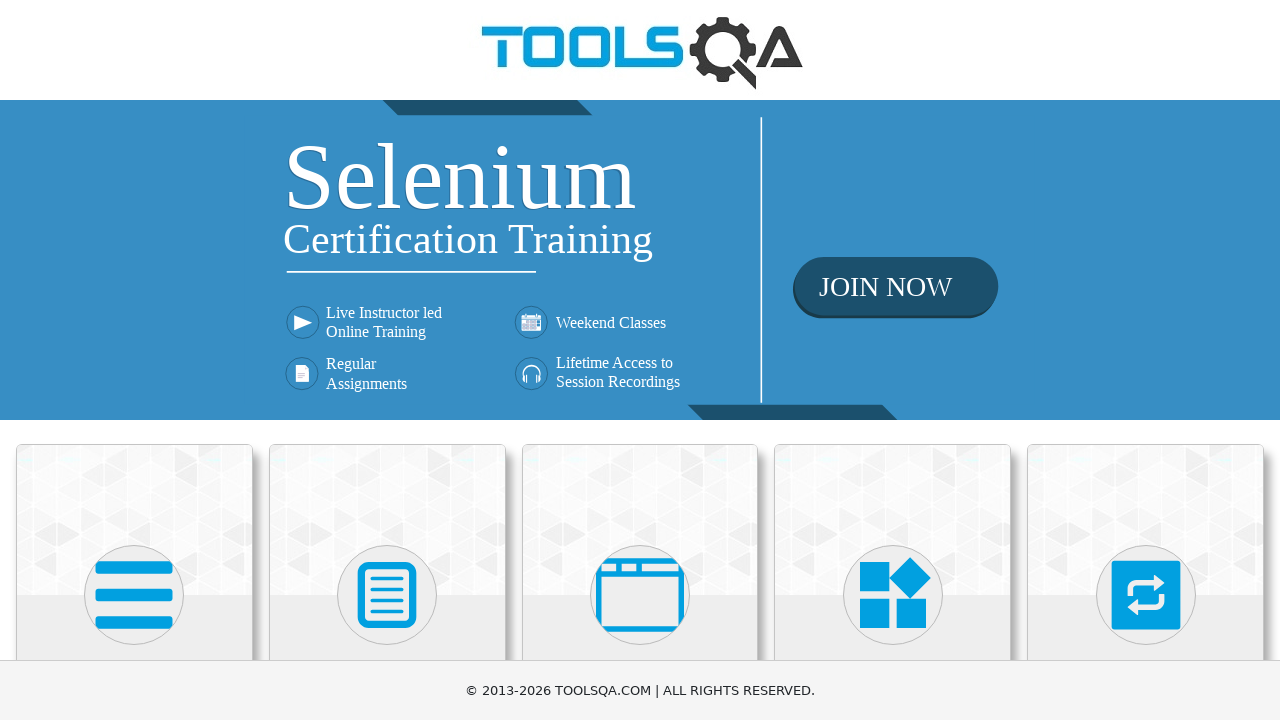

Scrolled down 400px to see Elements card
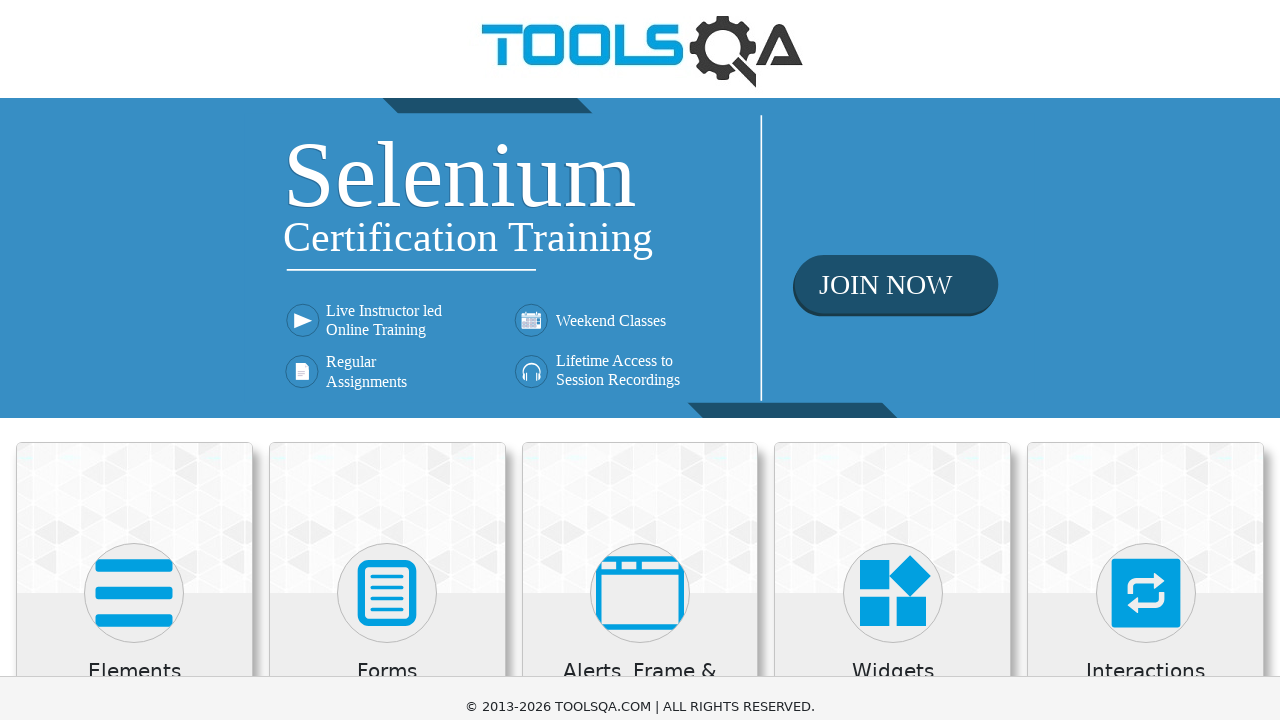

Clicked on Elements card at (134, 273) on xpath=//h5[text()='Elements']
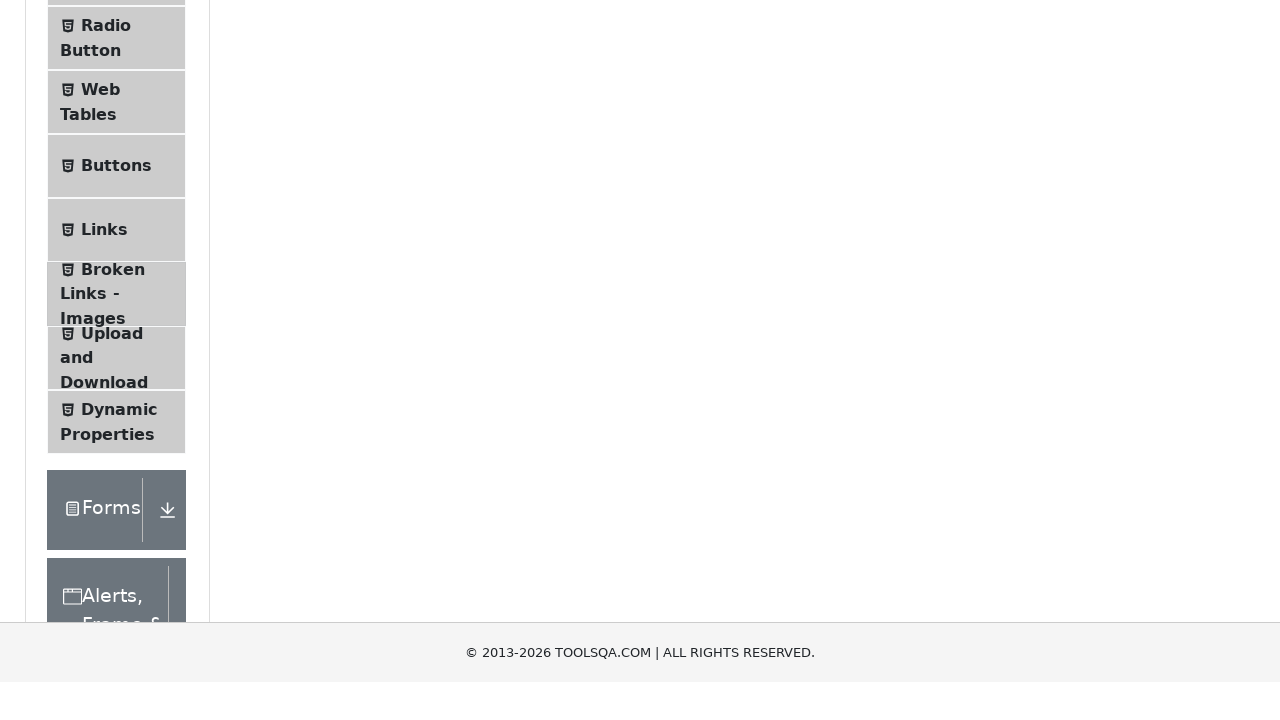

Clicked on Web Tables menu item at (100, 128) on xpath=//span[text()='Web Tables']
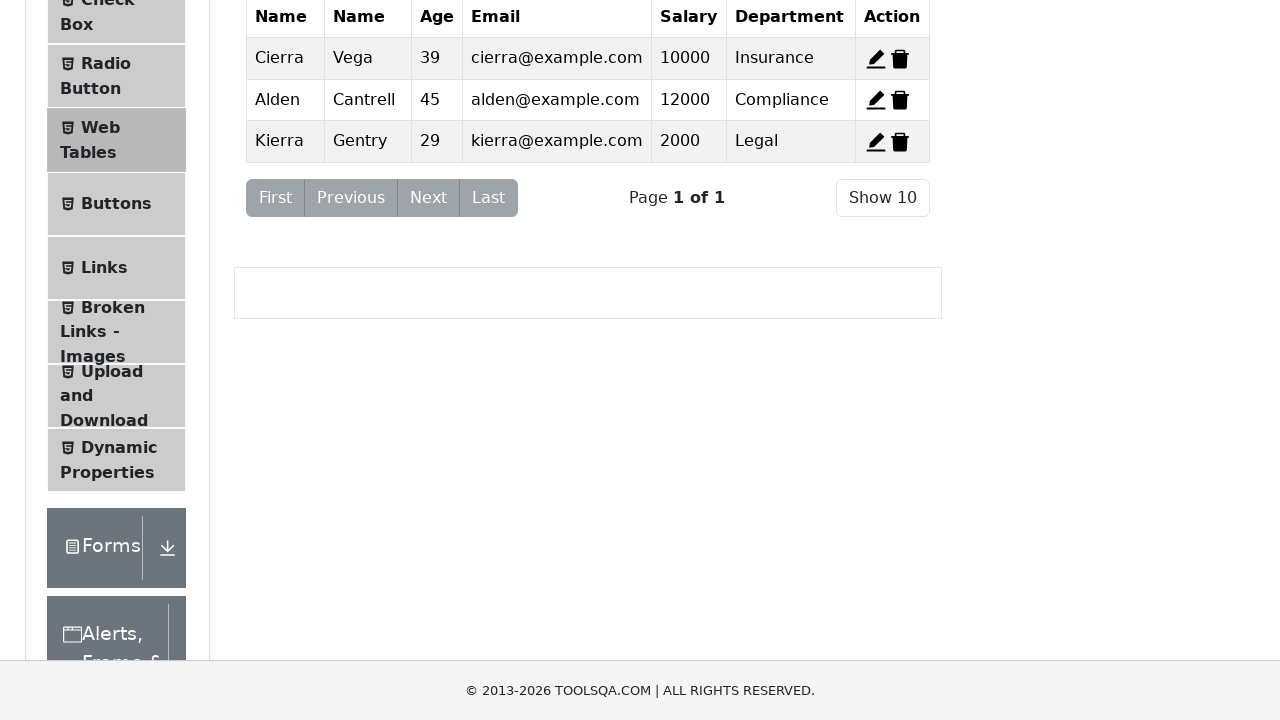

Clicked Add button to open registration form at (274, 250) on #addNewRecordButton
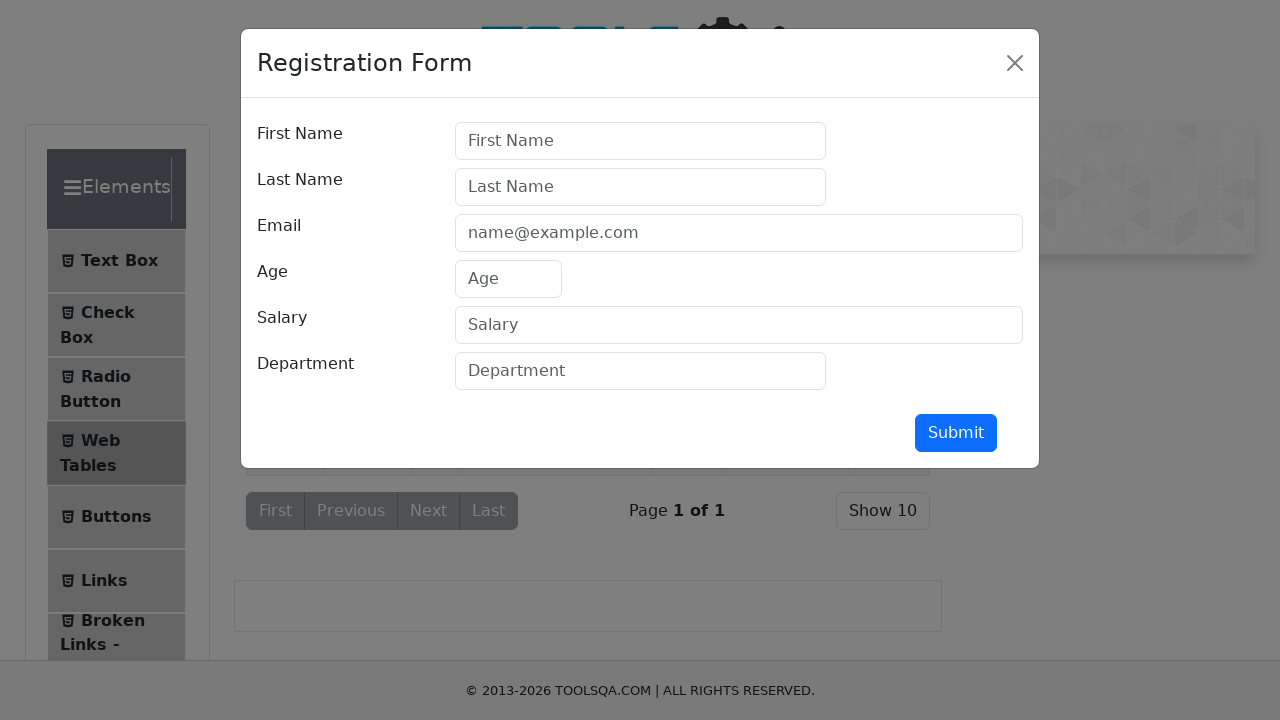

Filled first name field with 'Jane' on #firstName
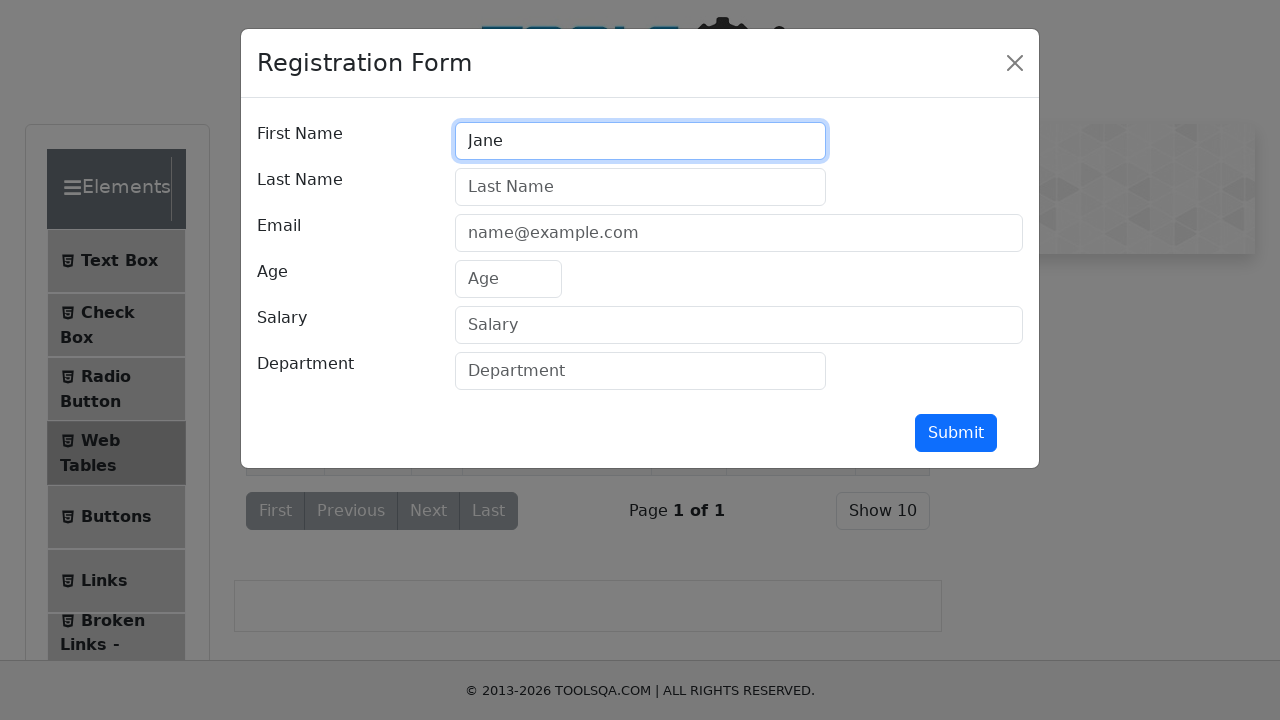

Filled last name field with 'Doe' on #lastName
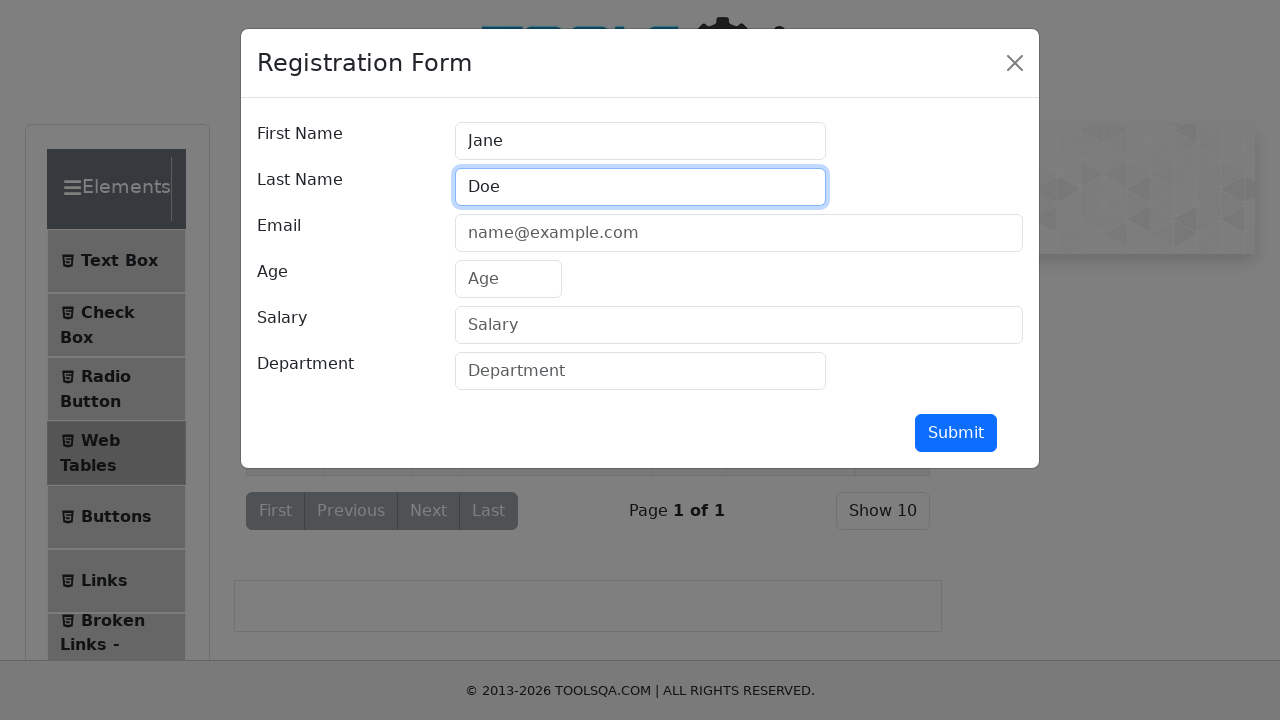

Filled email field with 'jane.doe@gmail.com' on #userEmail
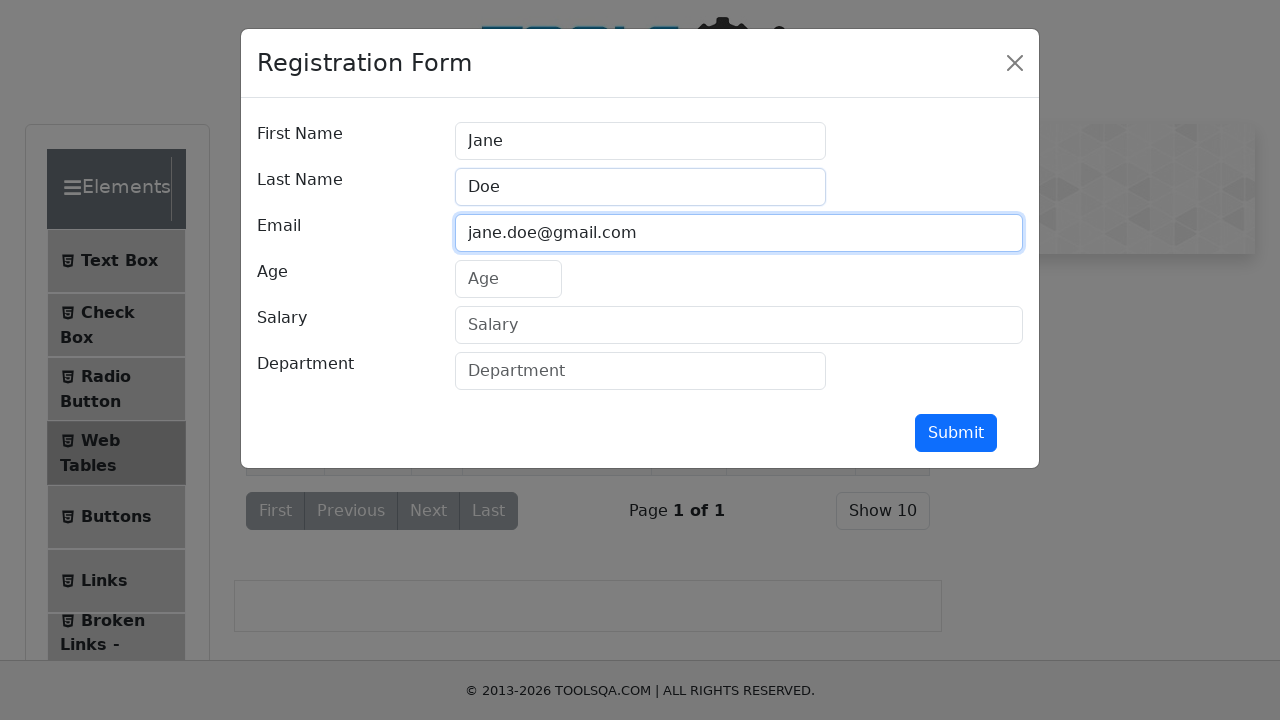

Filled age field with '25' on #age
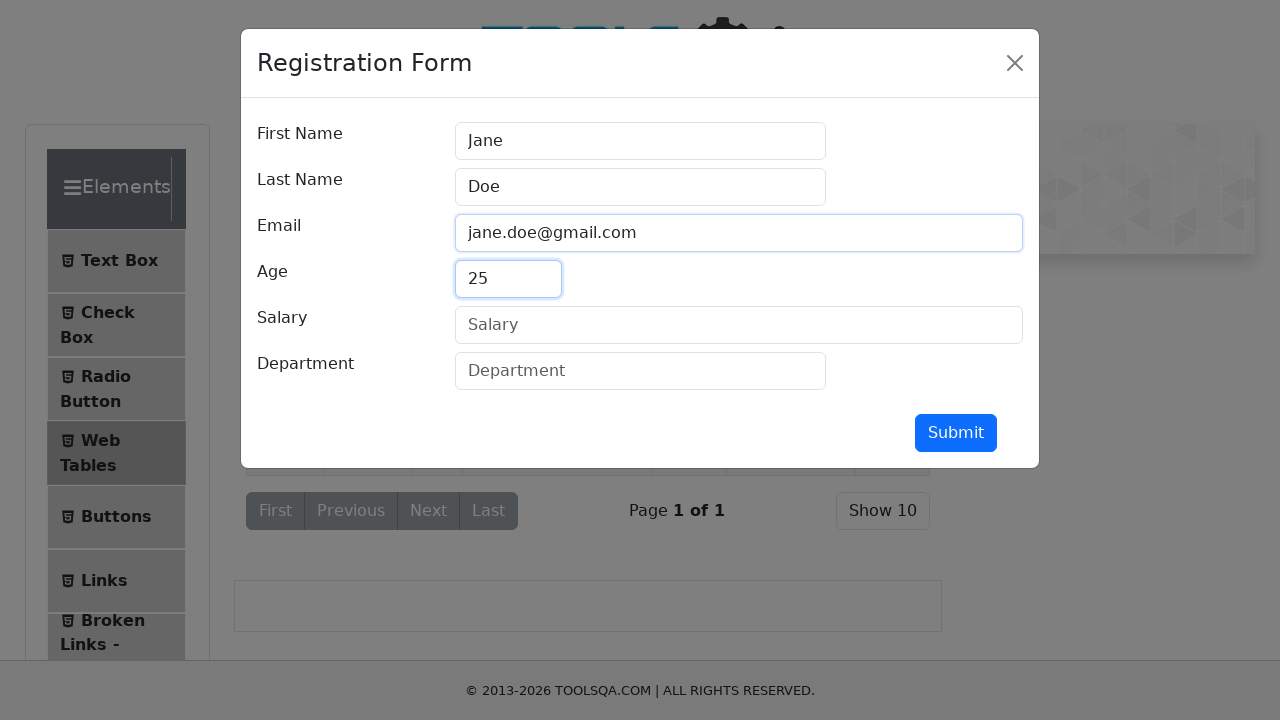

Filled salary field with '9500' on #salary
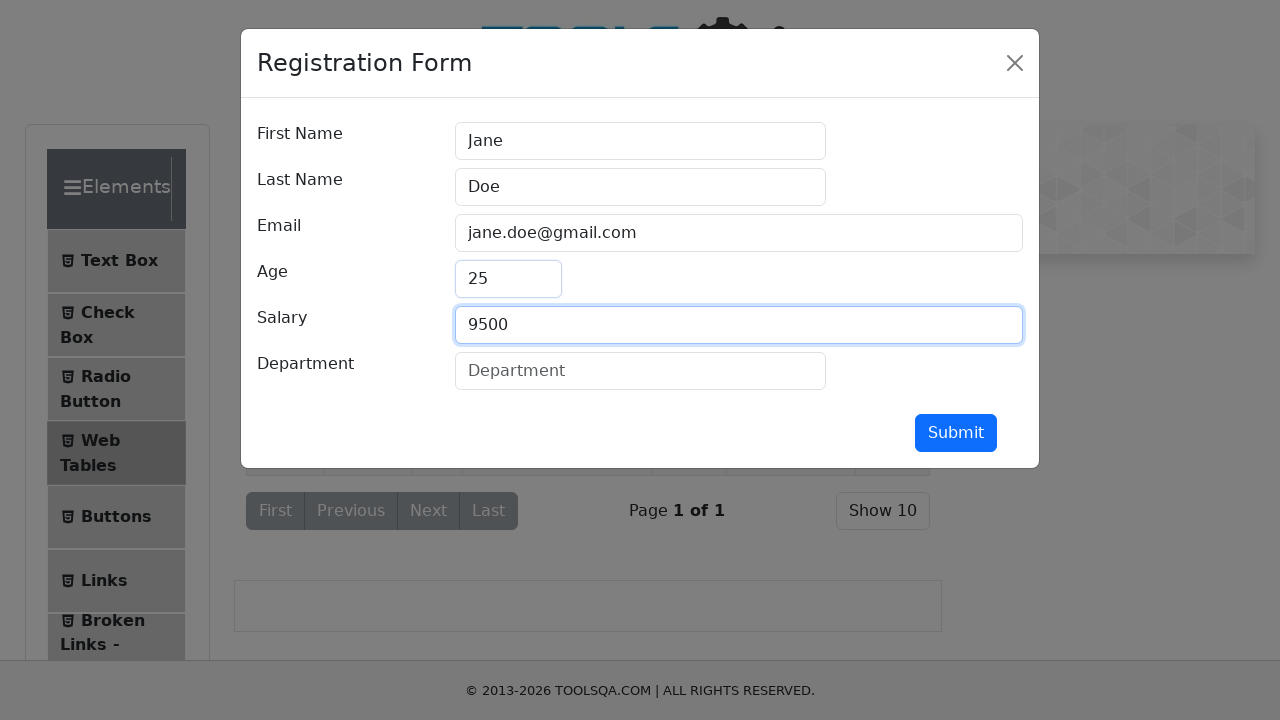

Filled department field with 'Testing' on #department
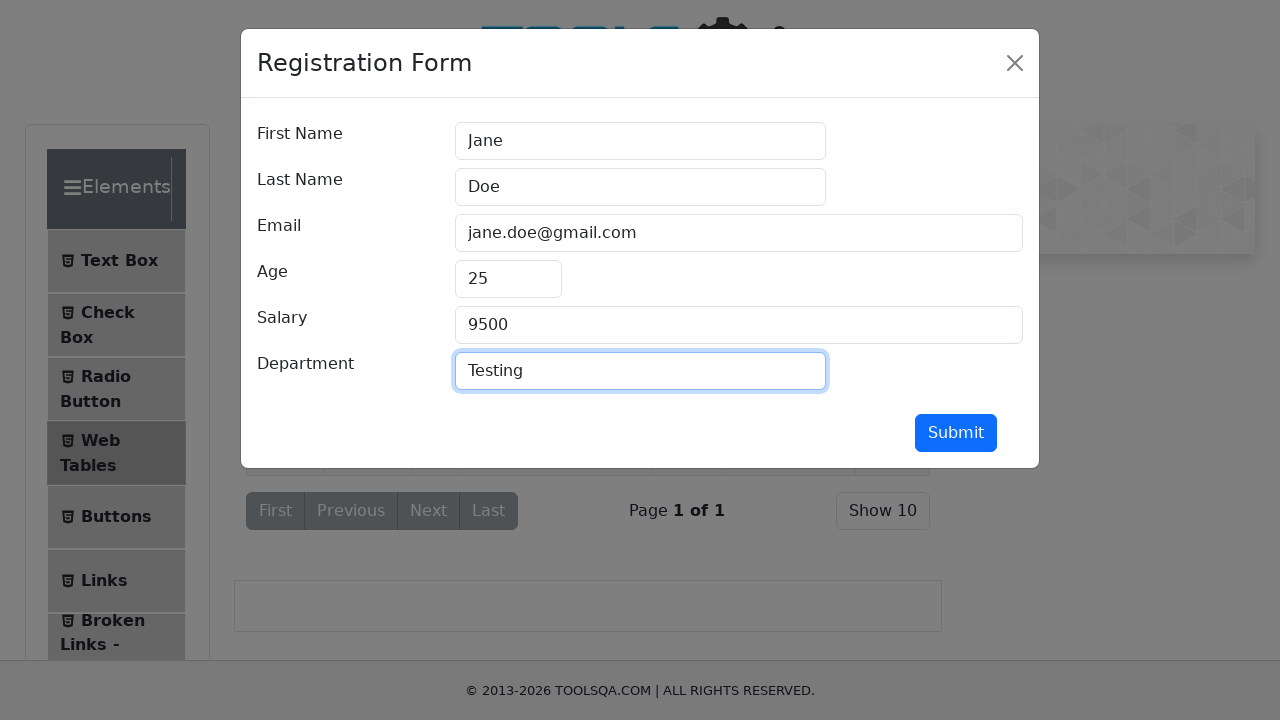

Clicked submit button to add new record at (956, 433) on #submit
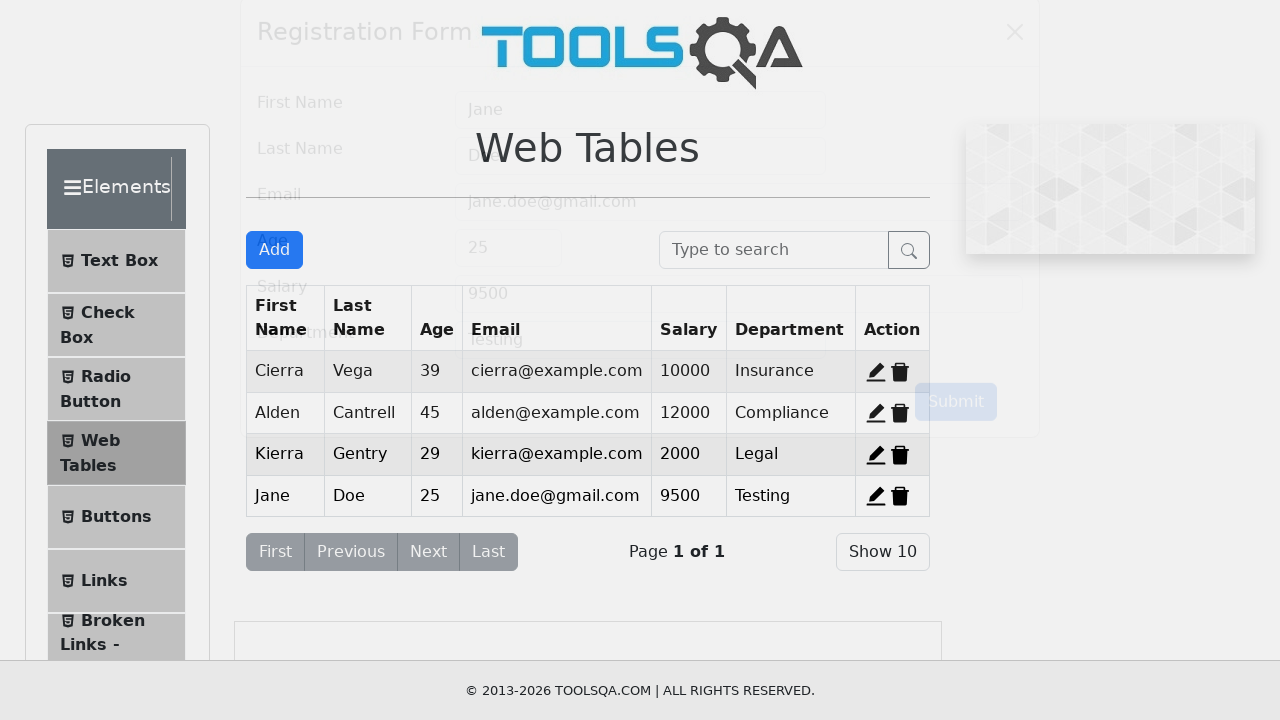

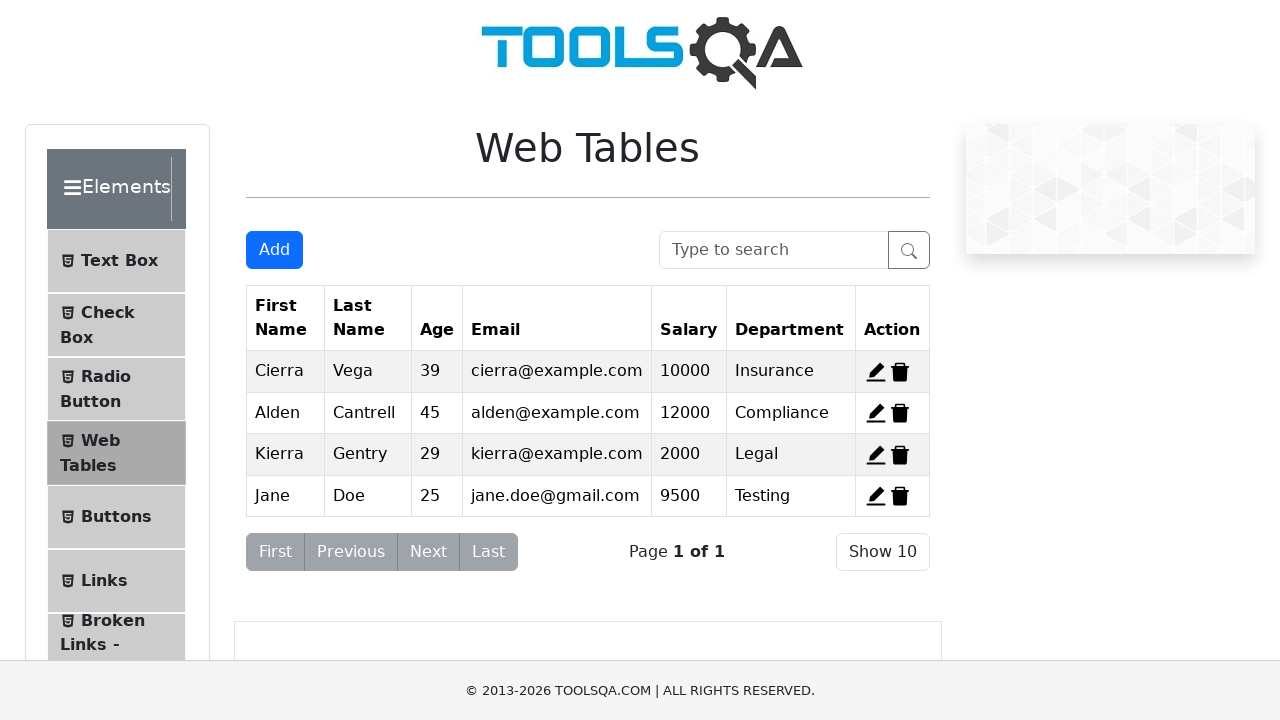